Tests element visibility toggle by clicking hide and show buttons for a text element

Starting URL: https://codenboxautomationlab.com/practice/

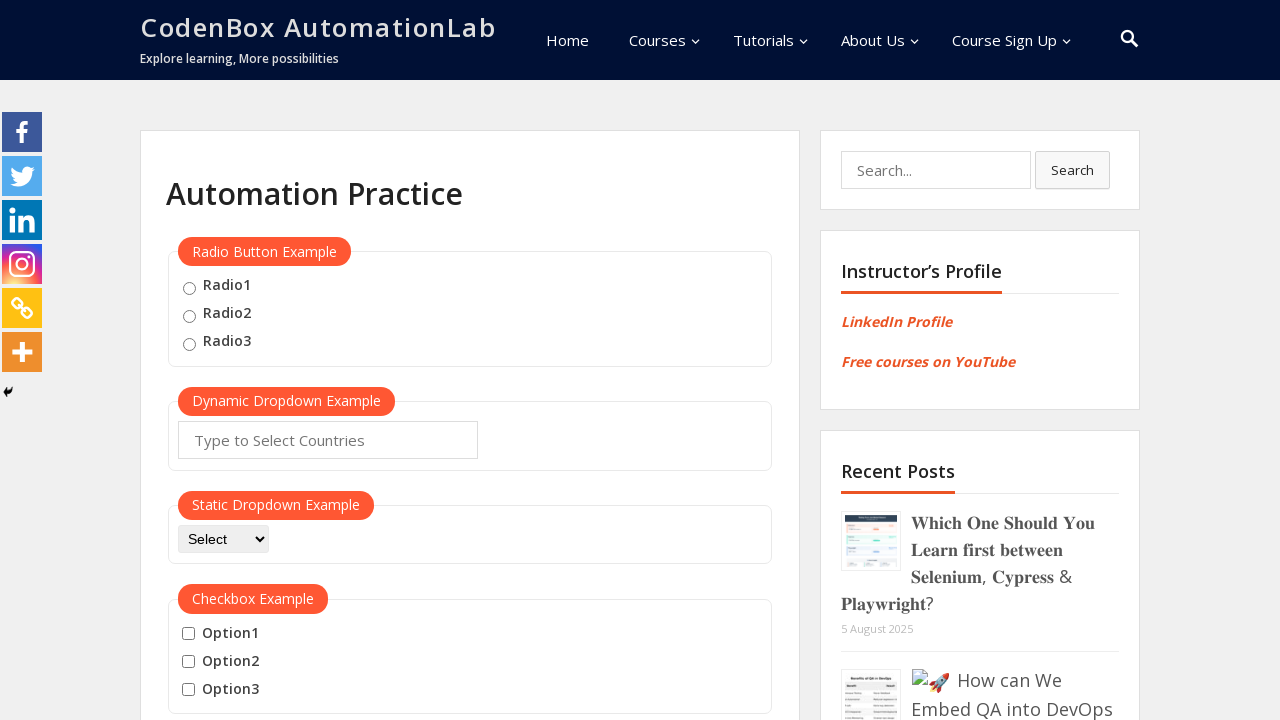

Scrolled down to element visibility toggle section
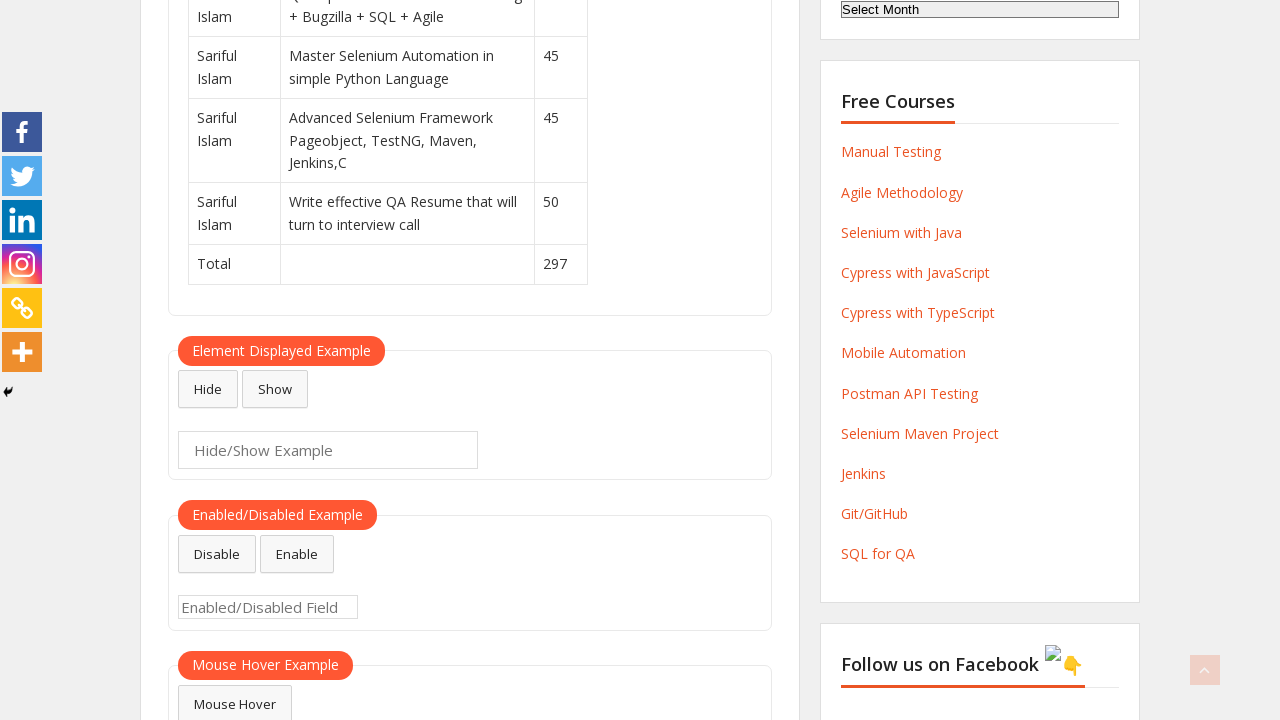

Clicked hide button to hide text element at (208, 389) on #hide-textbox
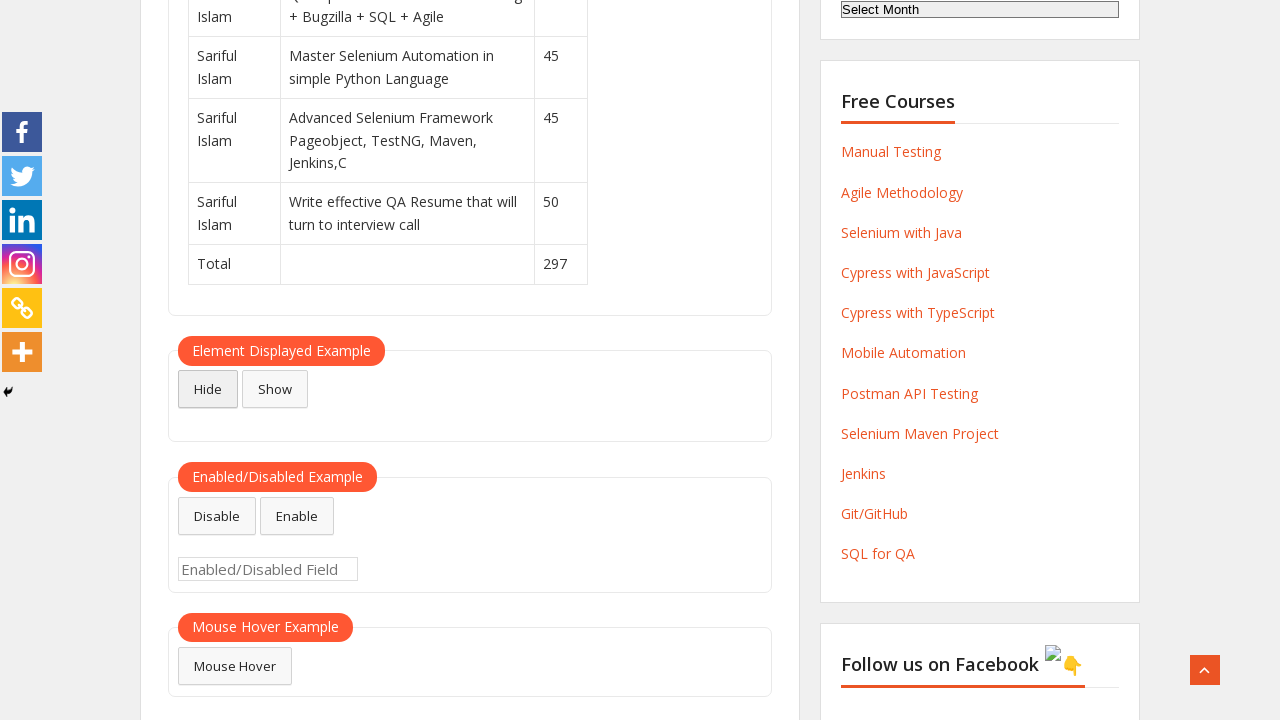

Clicked show button to display text element at (275, 389) on #show-textbox
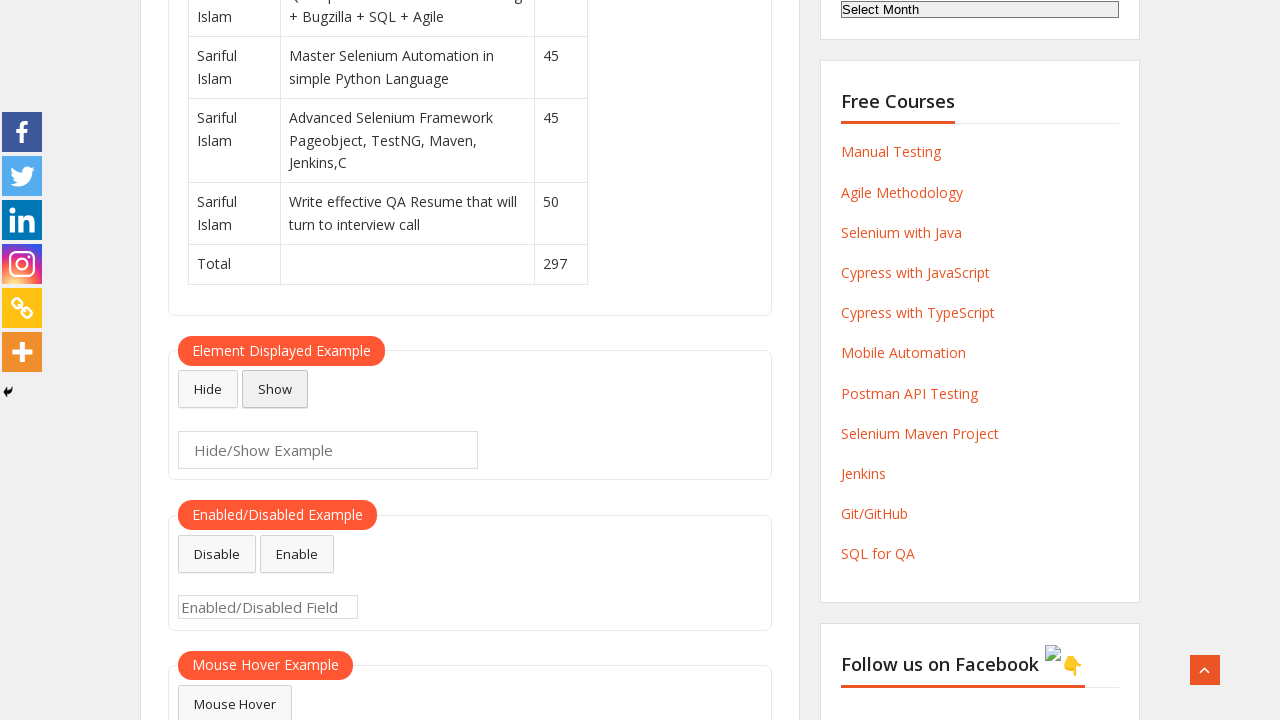

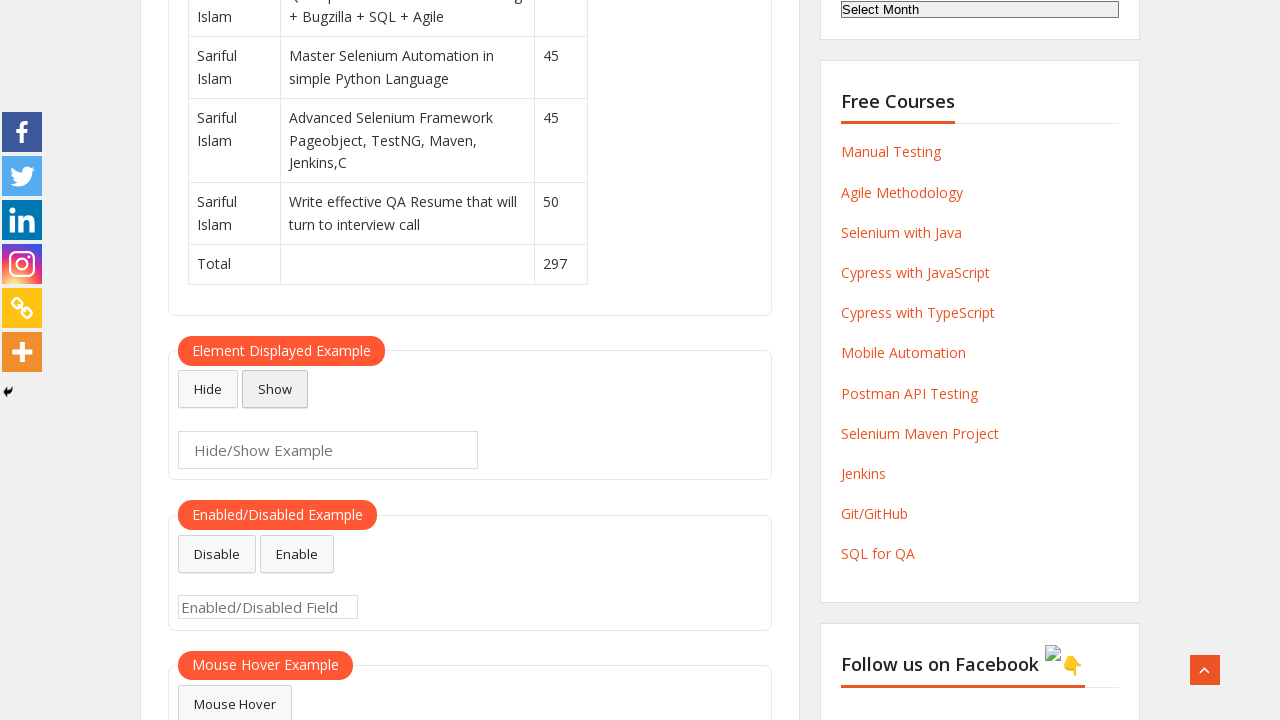